Tests the submit button functionality on the DemoQA text-box page by clicking the submit button

Starting URL: https://demoqa.com/text-box

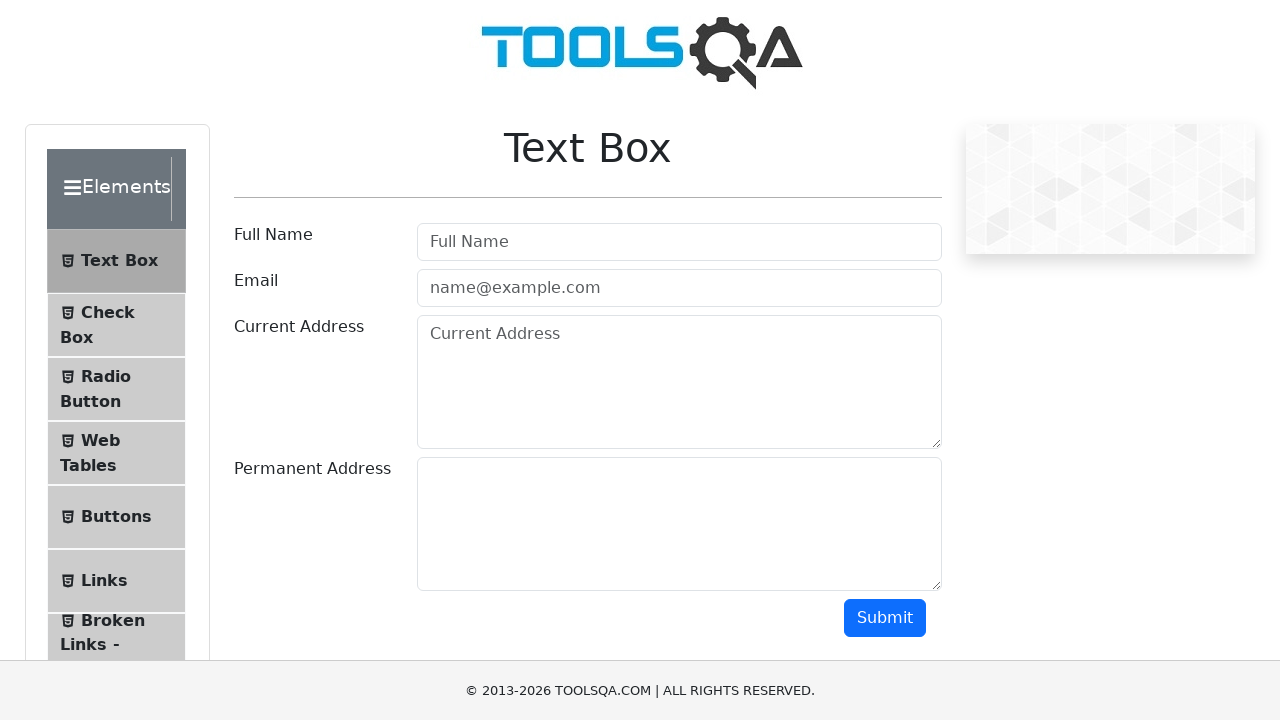

Navigated to DemoQA text-box page
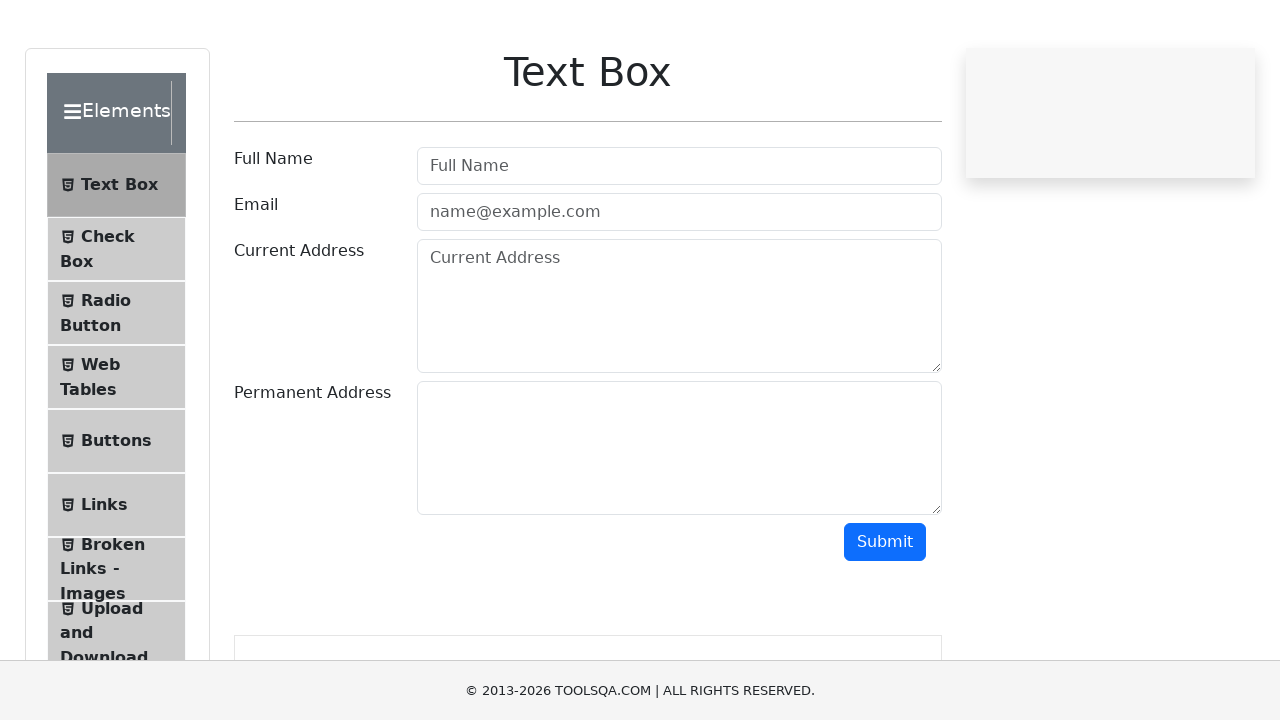

Clicked the submit button at (885, 618) on #submit
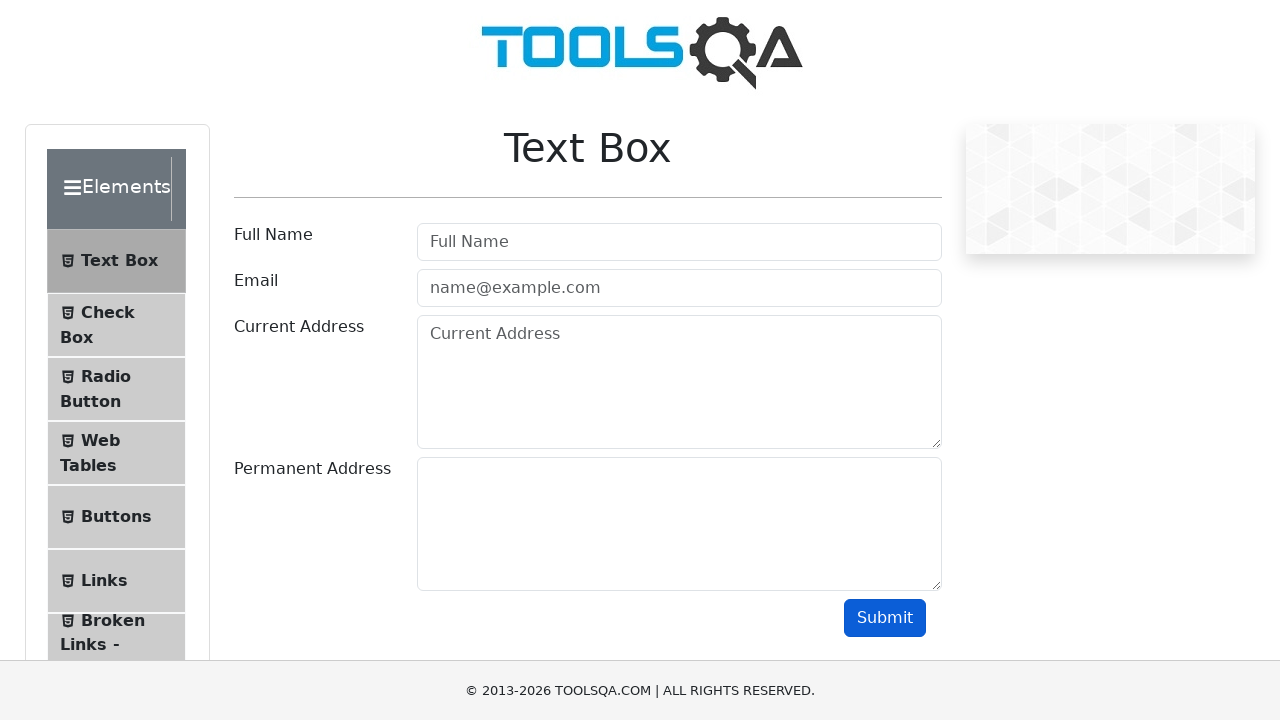

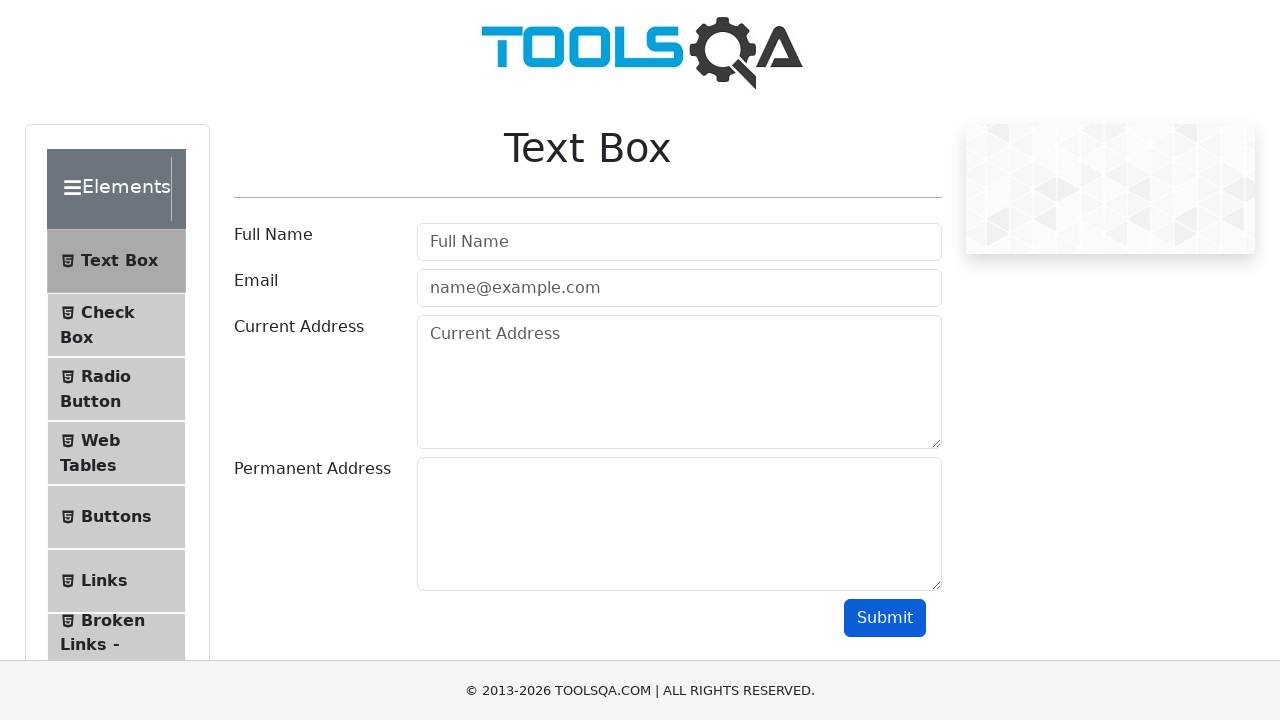